Navigates to the Python.org homepage and waits for the page to load, verifying the page is accessible.

Starting URL: https://www.python.org/

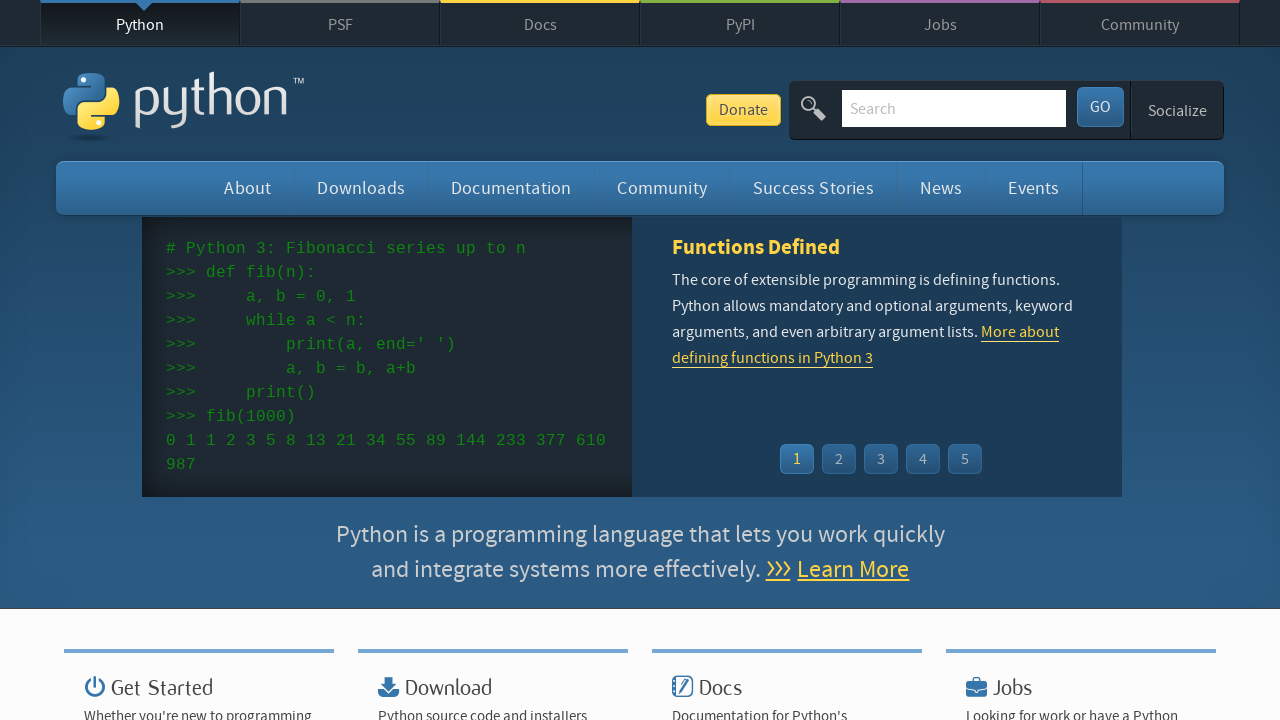

Navigated to Python.org homepage
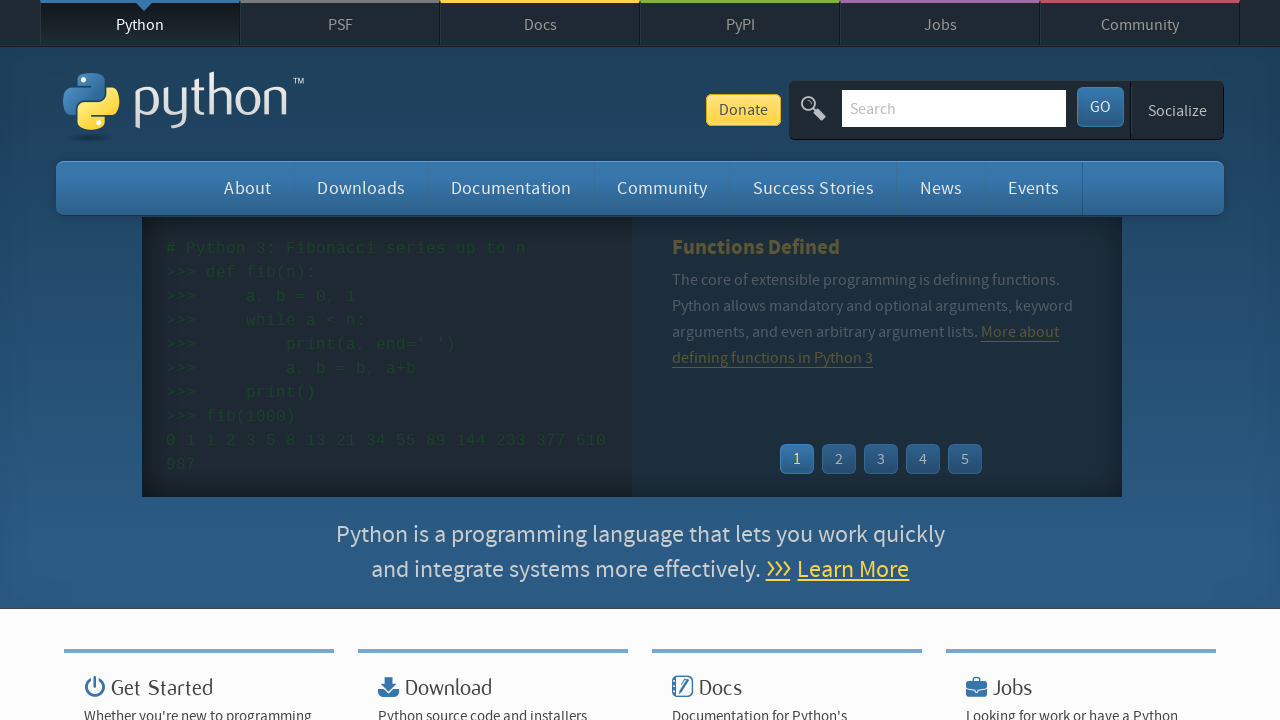

Body element loaded
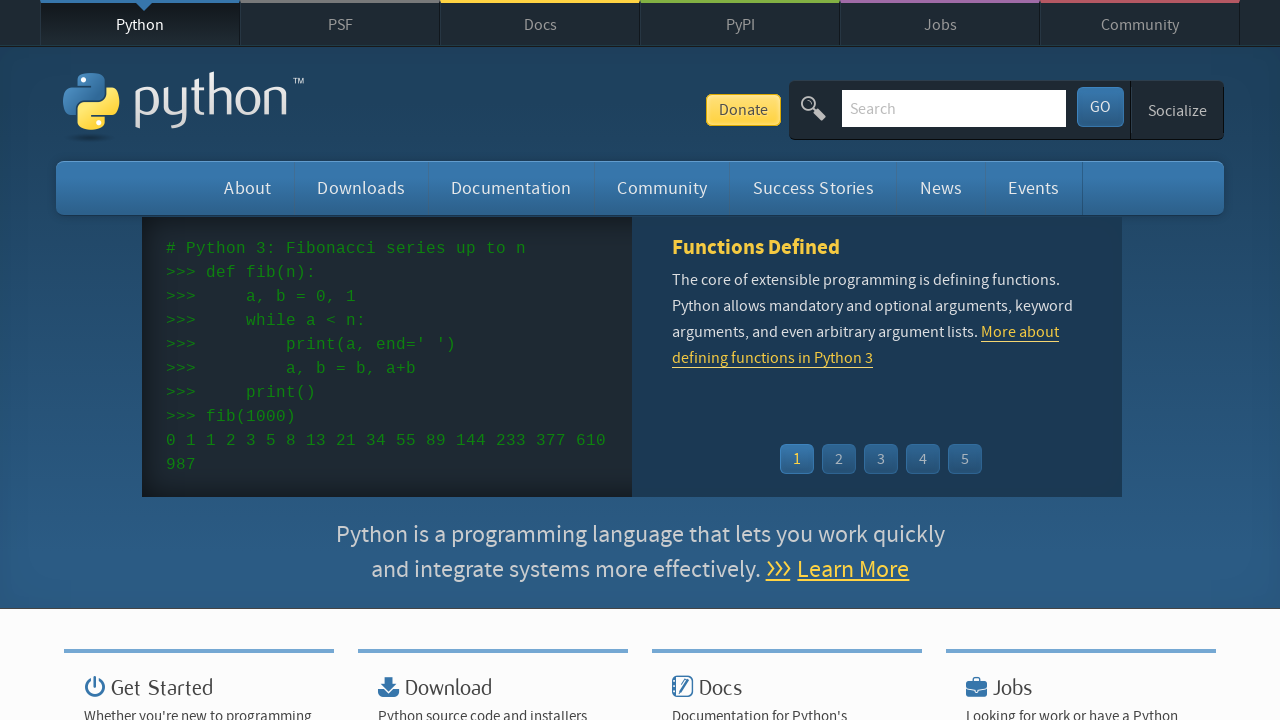

Navigation wrapper element found and page is fully accessible
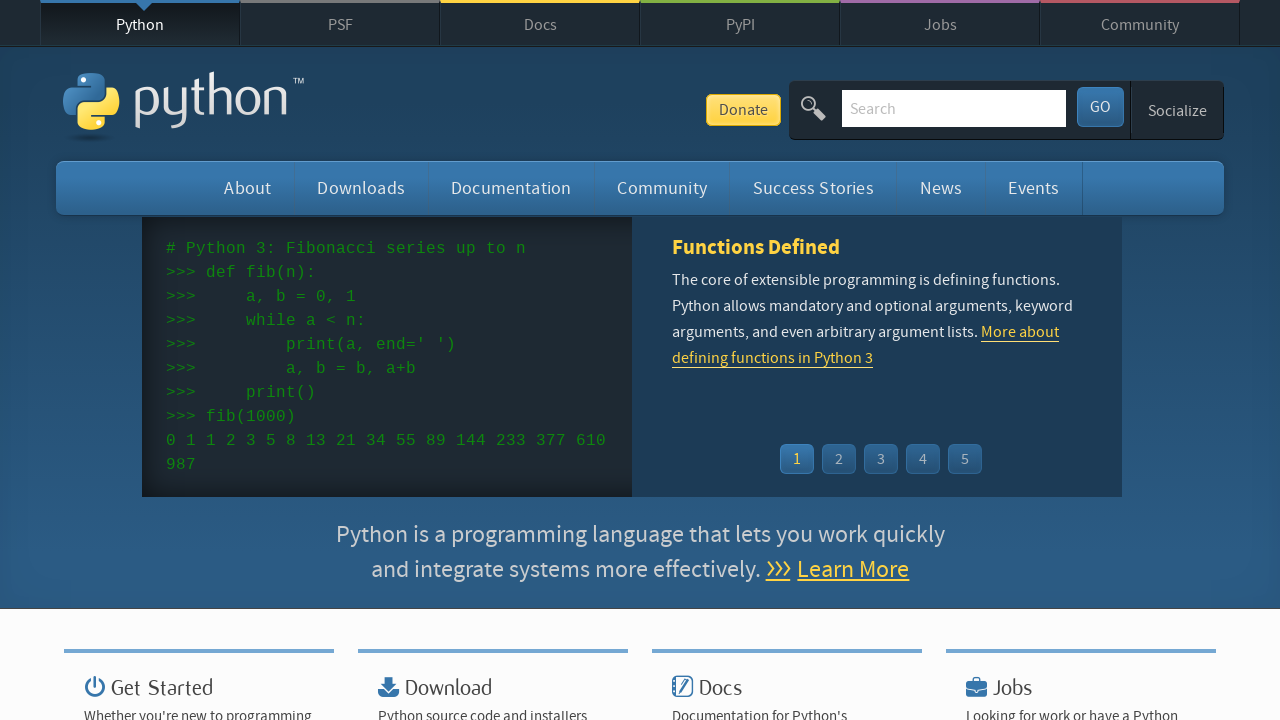

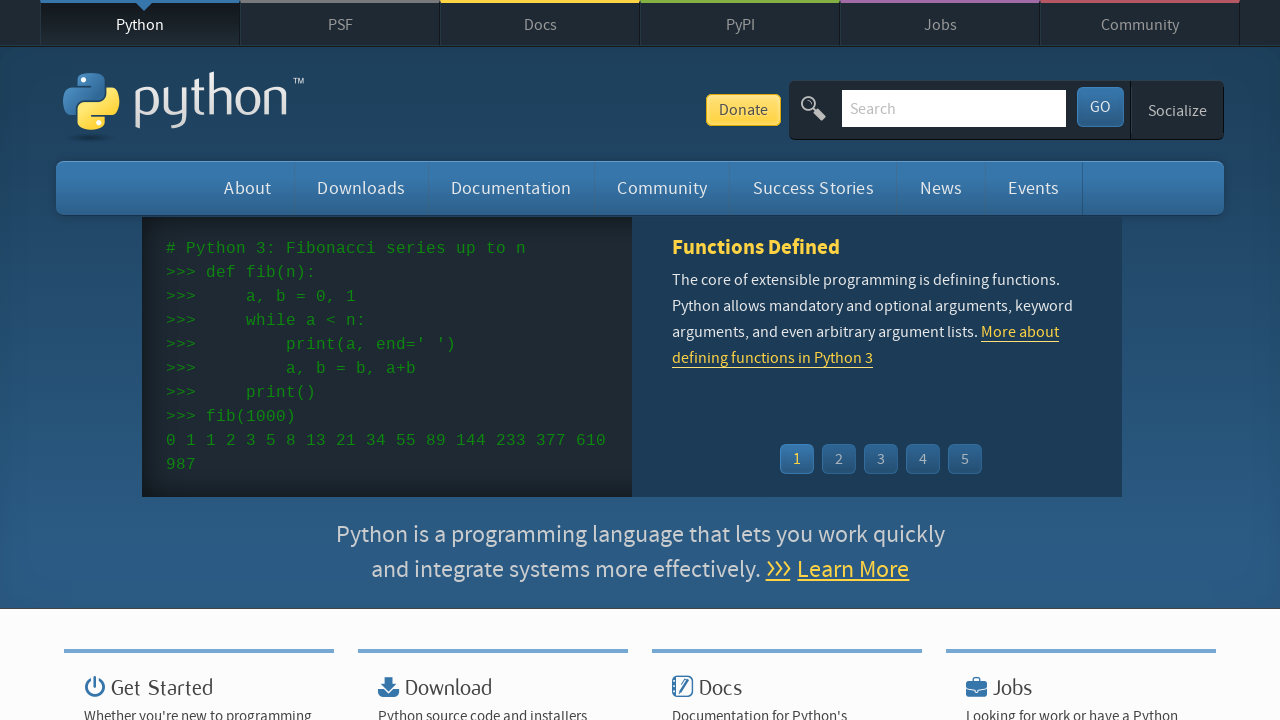